Tests form interactions on a practice page by clicking a checkbox, selecting the corresponding option from a dropdown, entering text in an input field, triggering an alert, and verifying the alert message contains the expected text.

Starting URL: https://qaclickacademy.com/practice.php

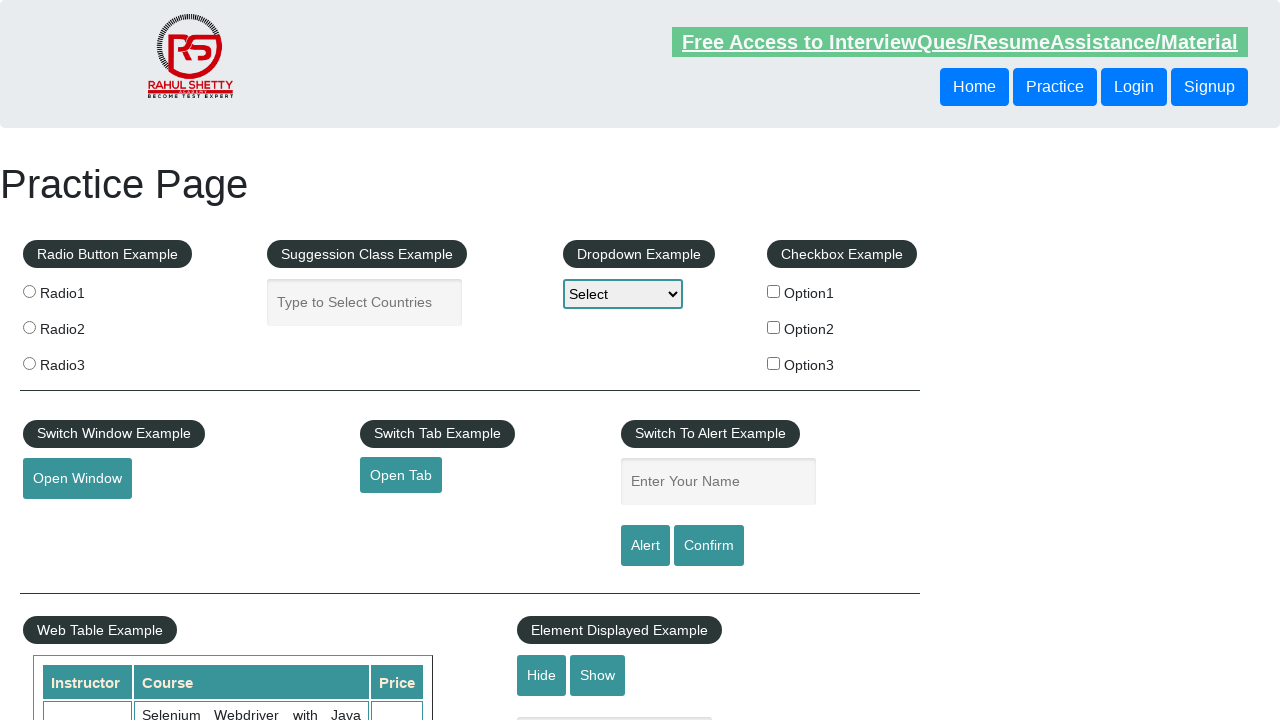

Clicked checkbox option 3 at (774, 363) on input#checkBoxOption3
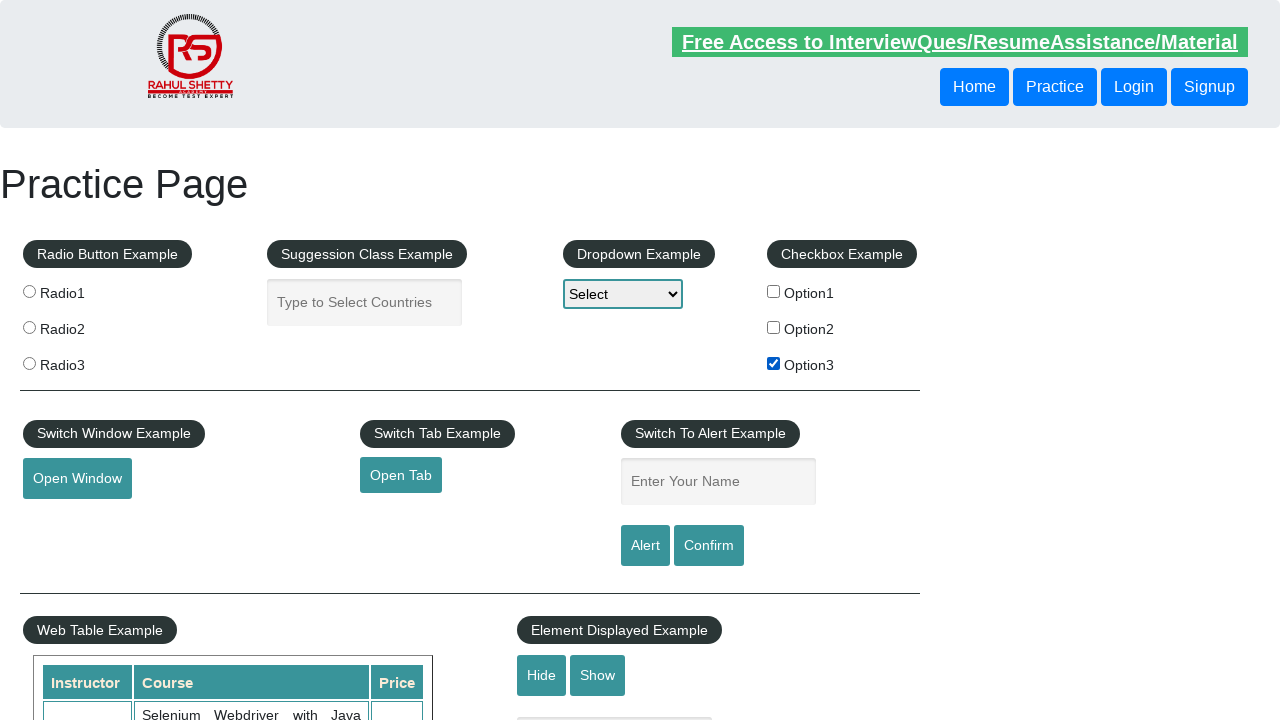

Verified checkbox option 3 is selected
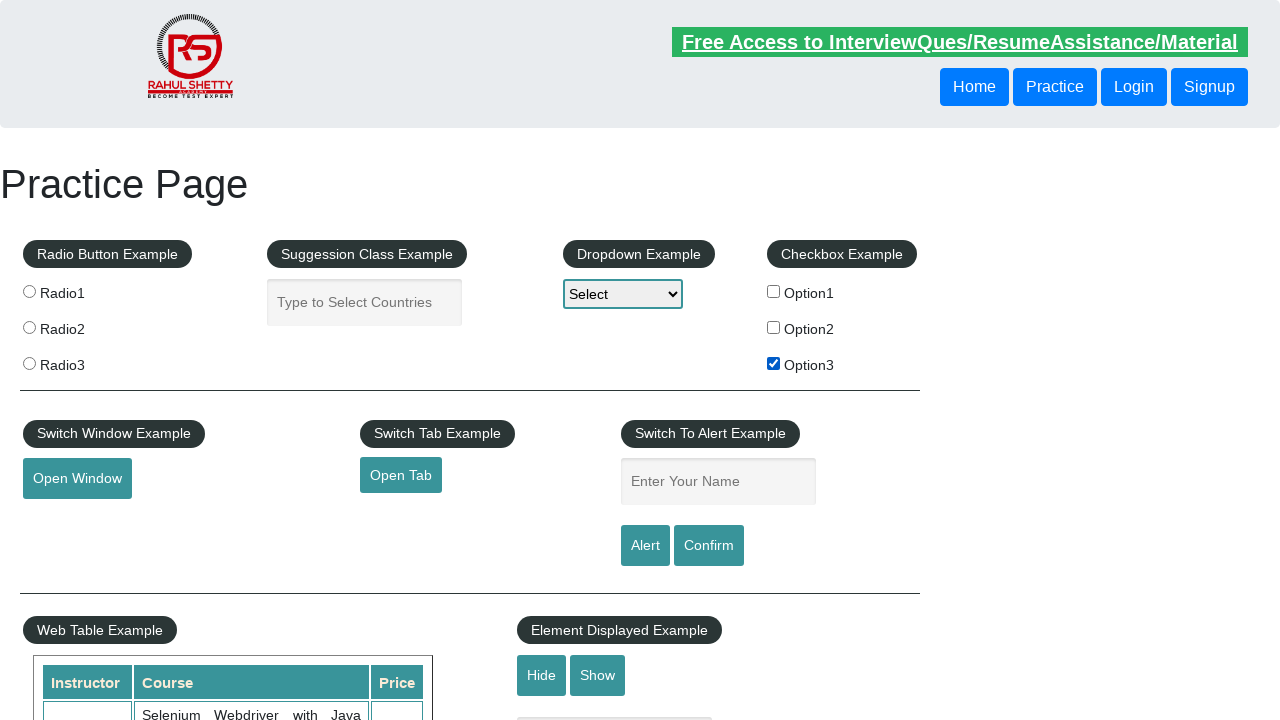

Retrieved selected checkbox label text: 'Option3'
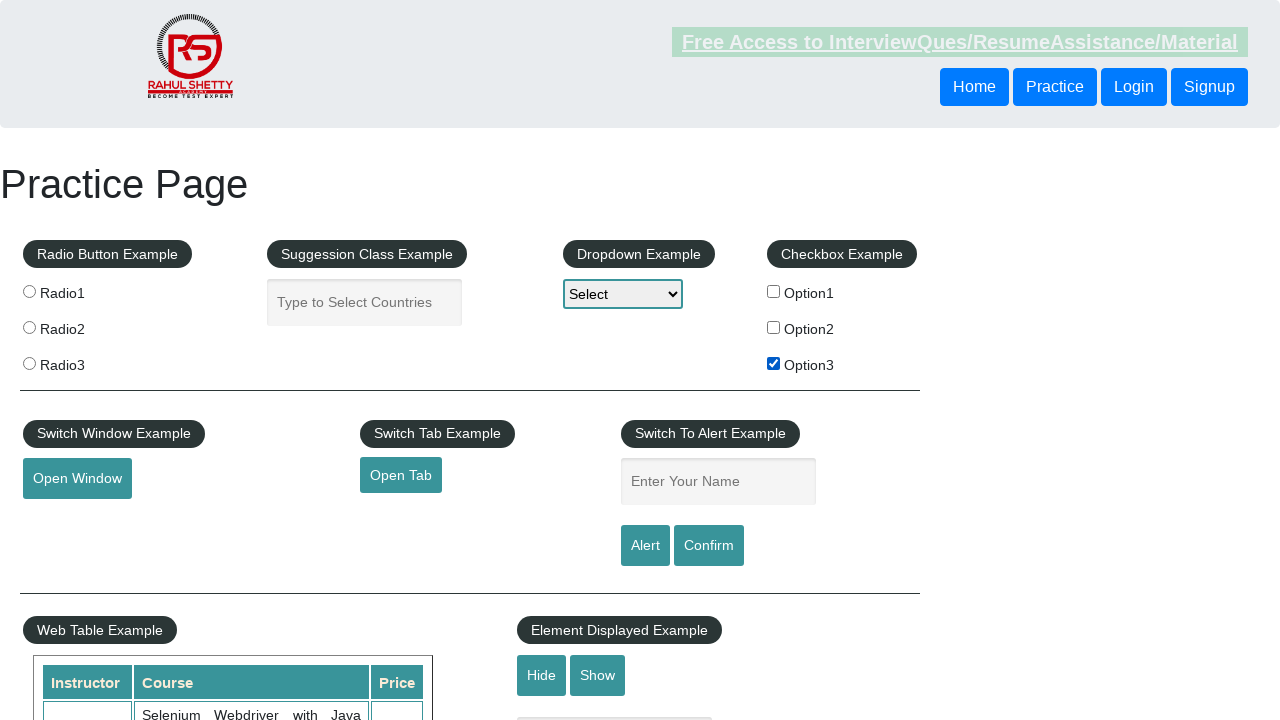

Selected 'Option3' from dropdown on select#dropdown-class-example
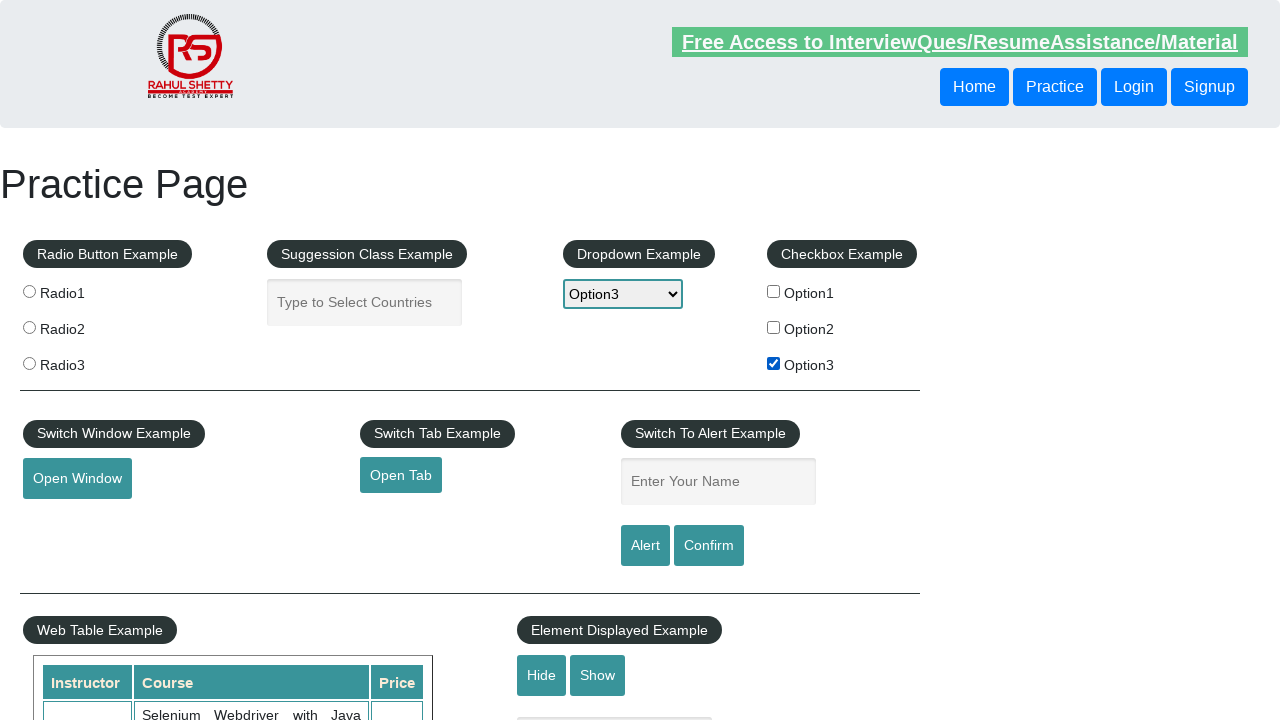

Filled name input field with 'Option3' on input#name
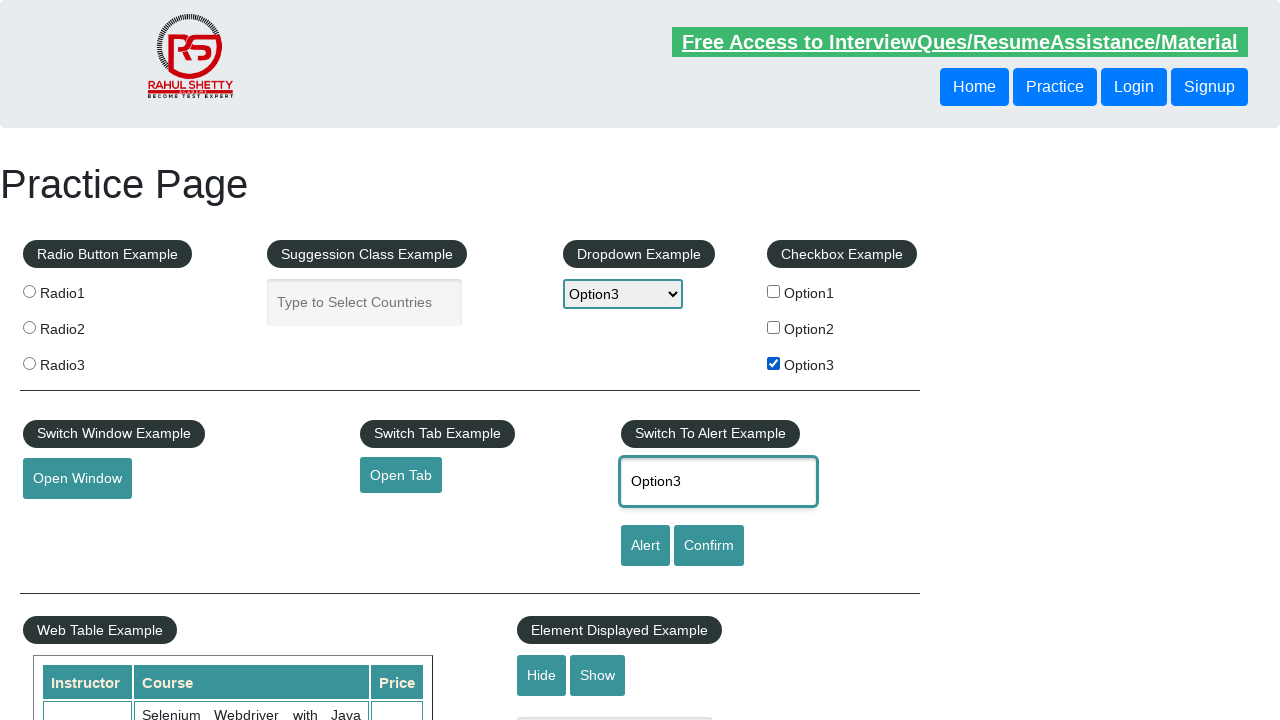

Set up dialog handler to verify and accept alert
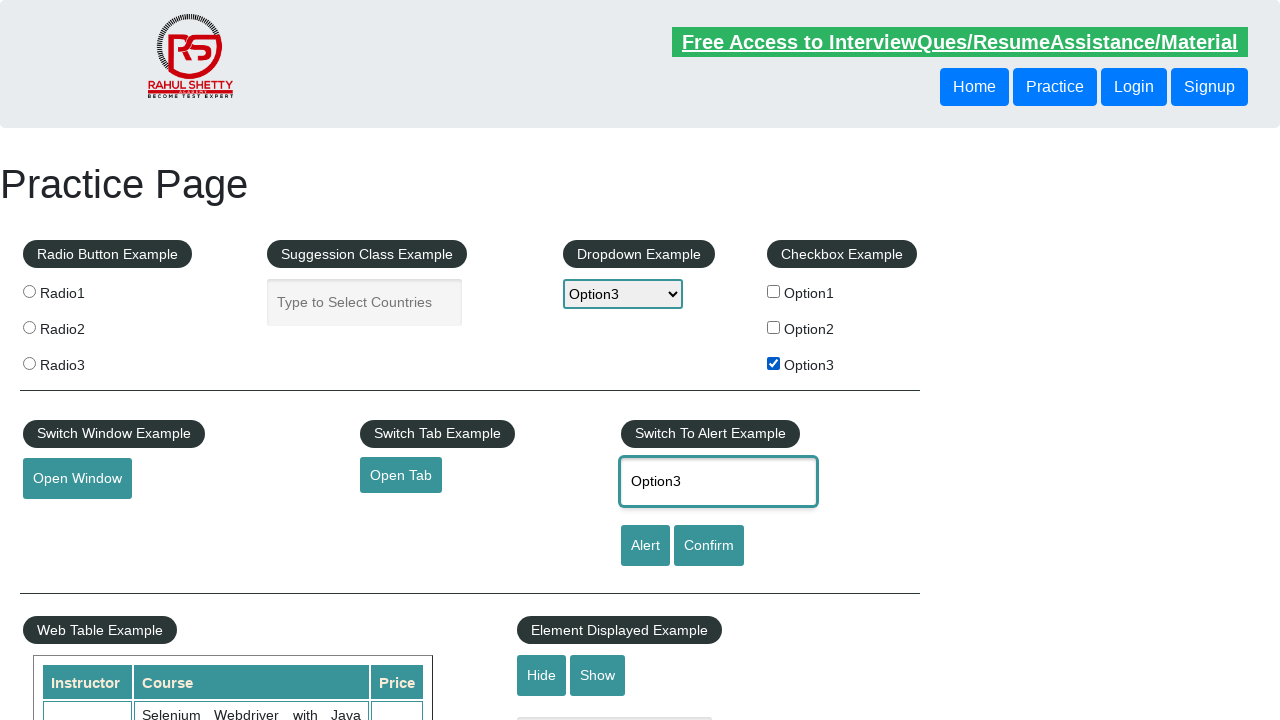

Clicked alert button to trigger dialog at (645, 546) on input#alertbtn
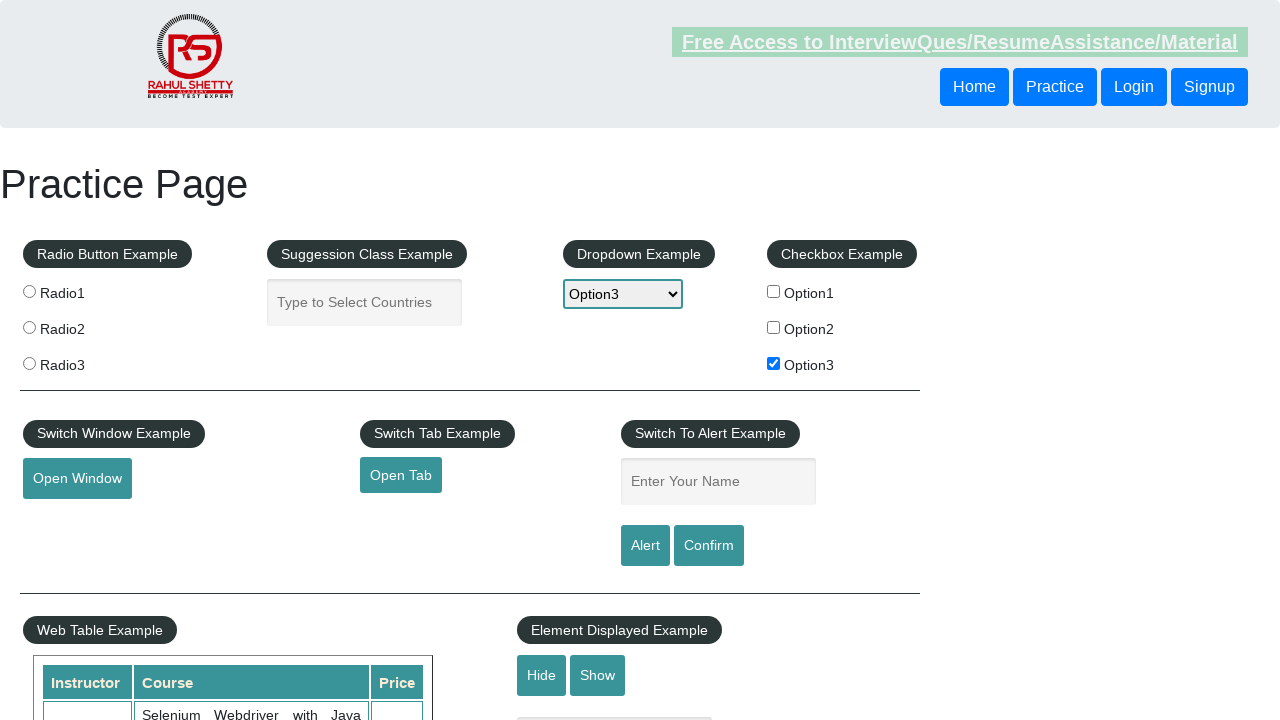

Waited for dialog to be handled
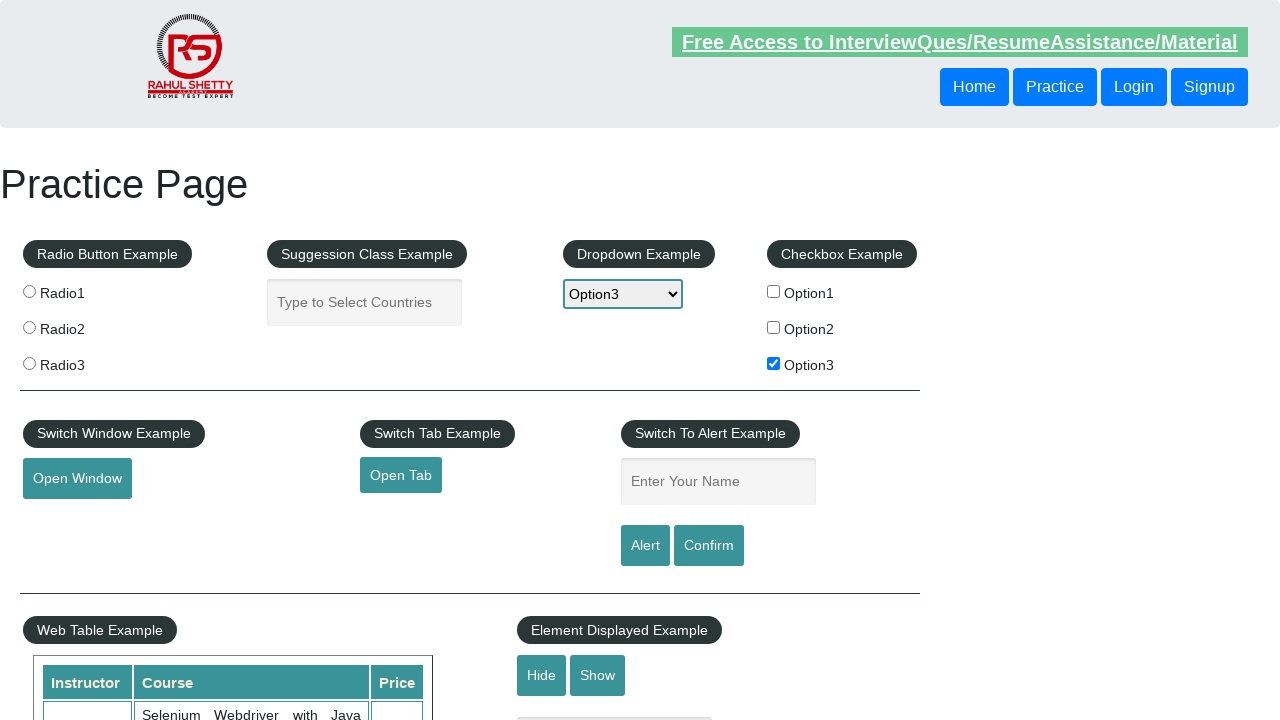

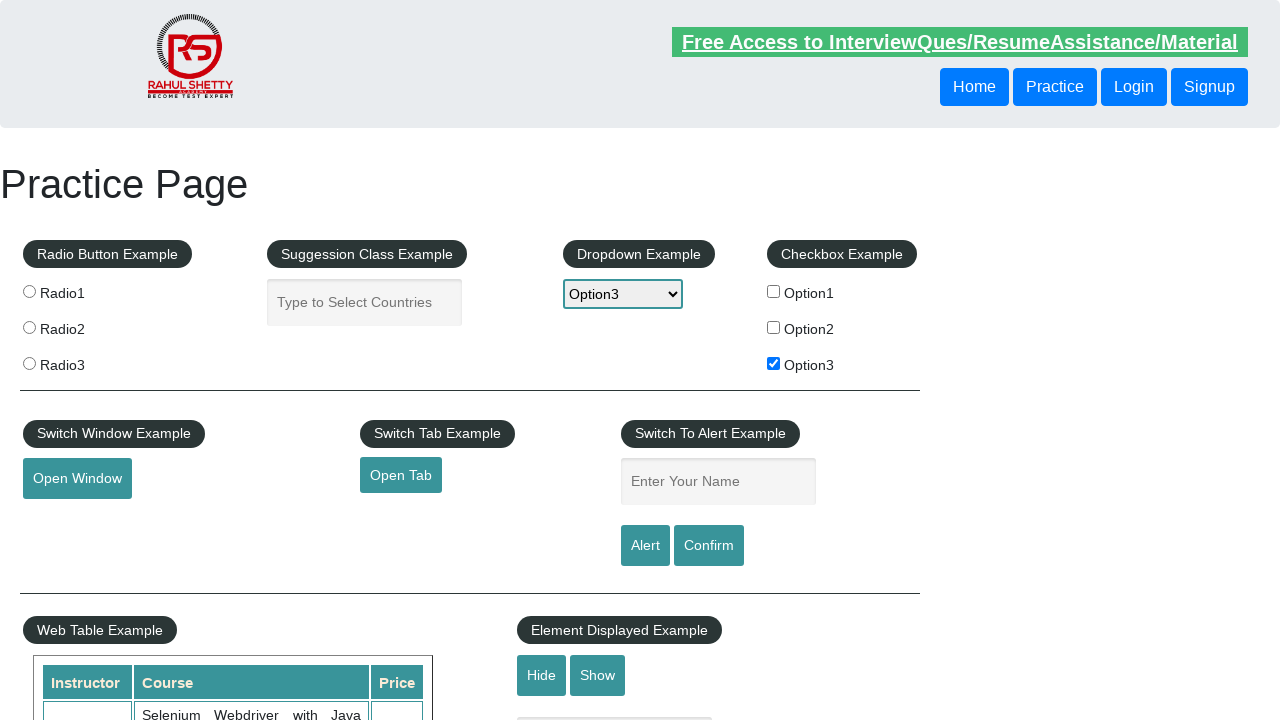